Tests AJAX functionality by clicking a button and waiting for dynamically loaded content to appear, including an h1 element and delayed h3 text.

Starting URL: https://v1.training-support.net/selenium/ajax

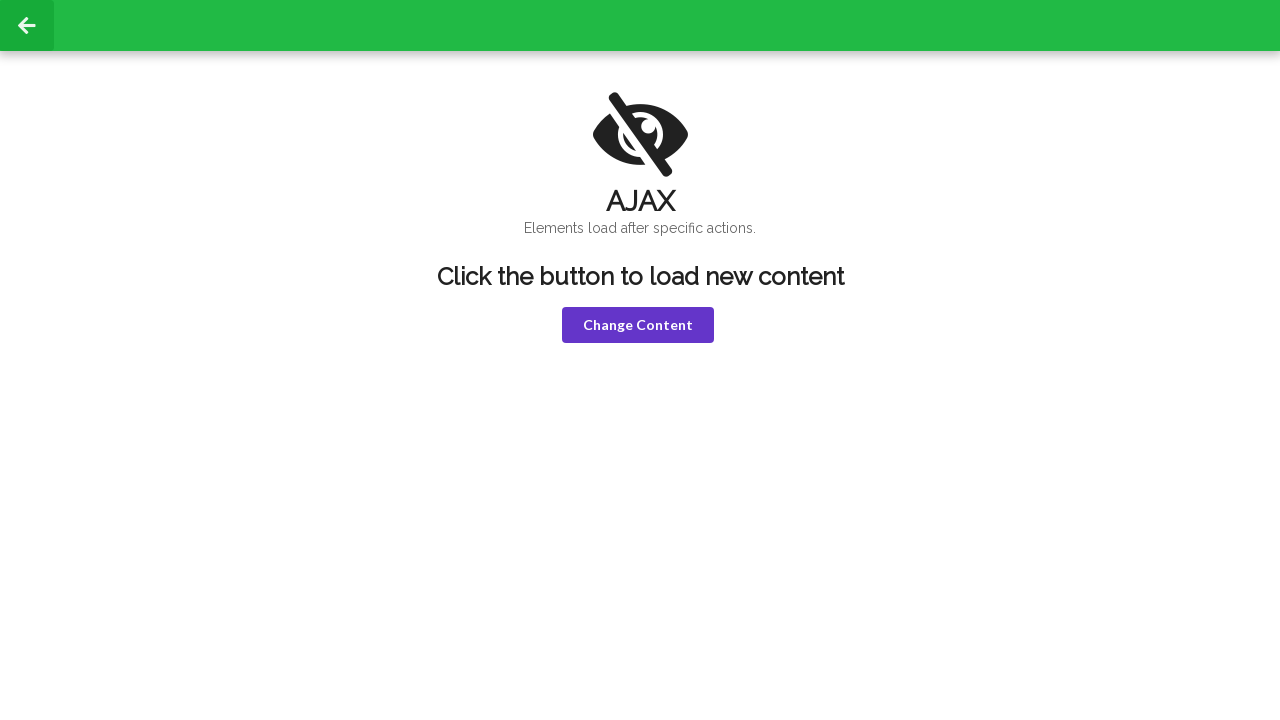

Clicked violet button to trigger AJAX content loading at (638, 325) on button.violet
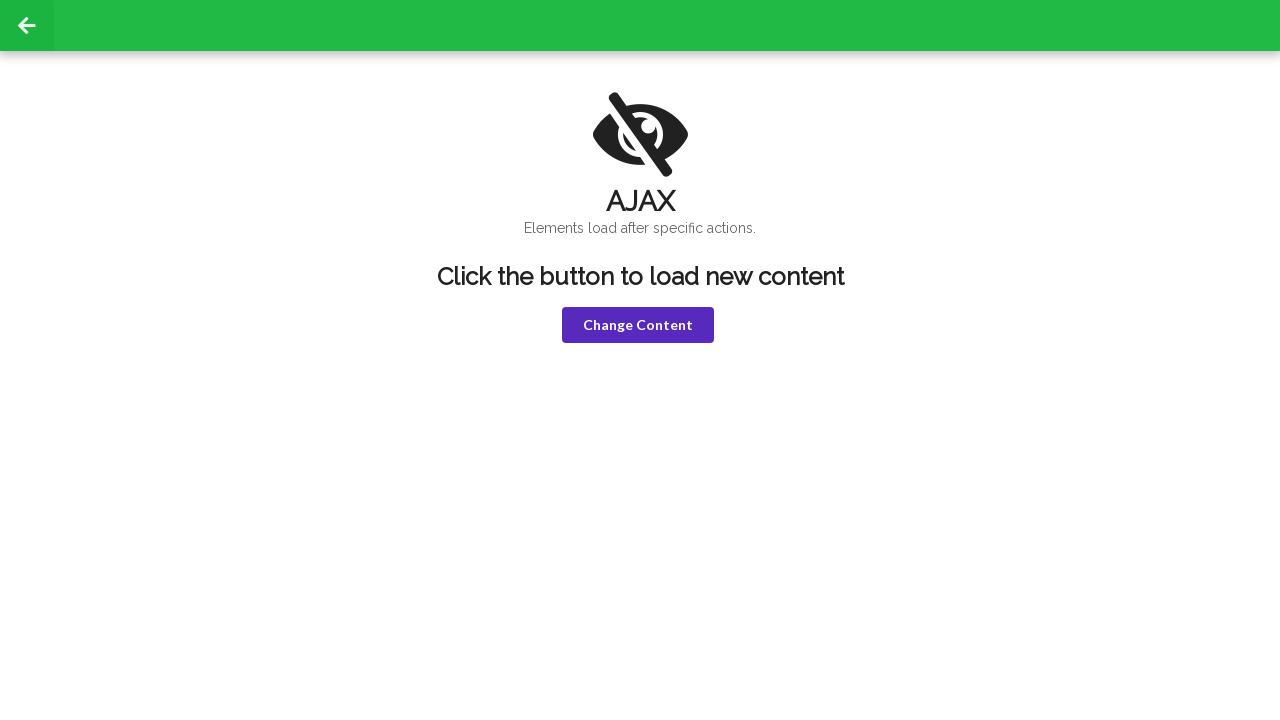

h1 element appeared after AJAX call
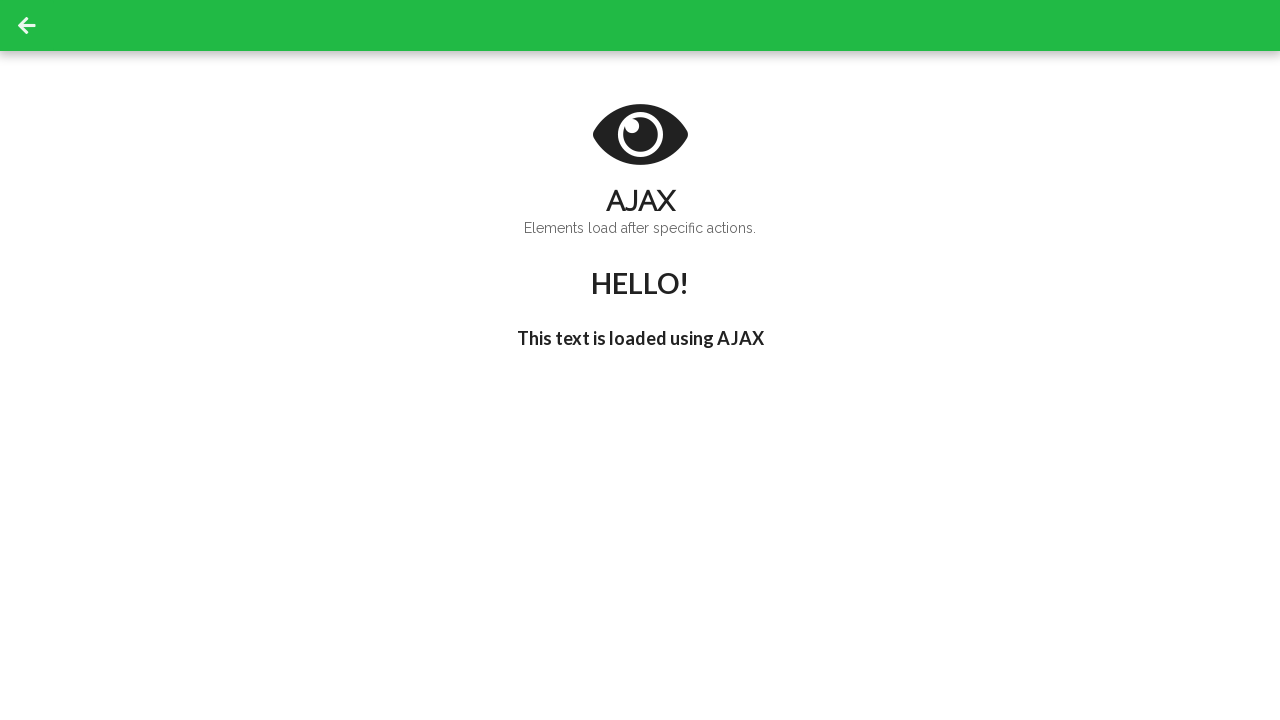

Delayed h3 text updated with "I'm late!" content
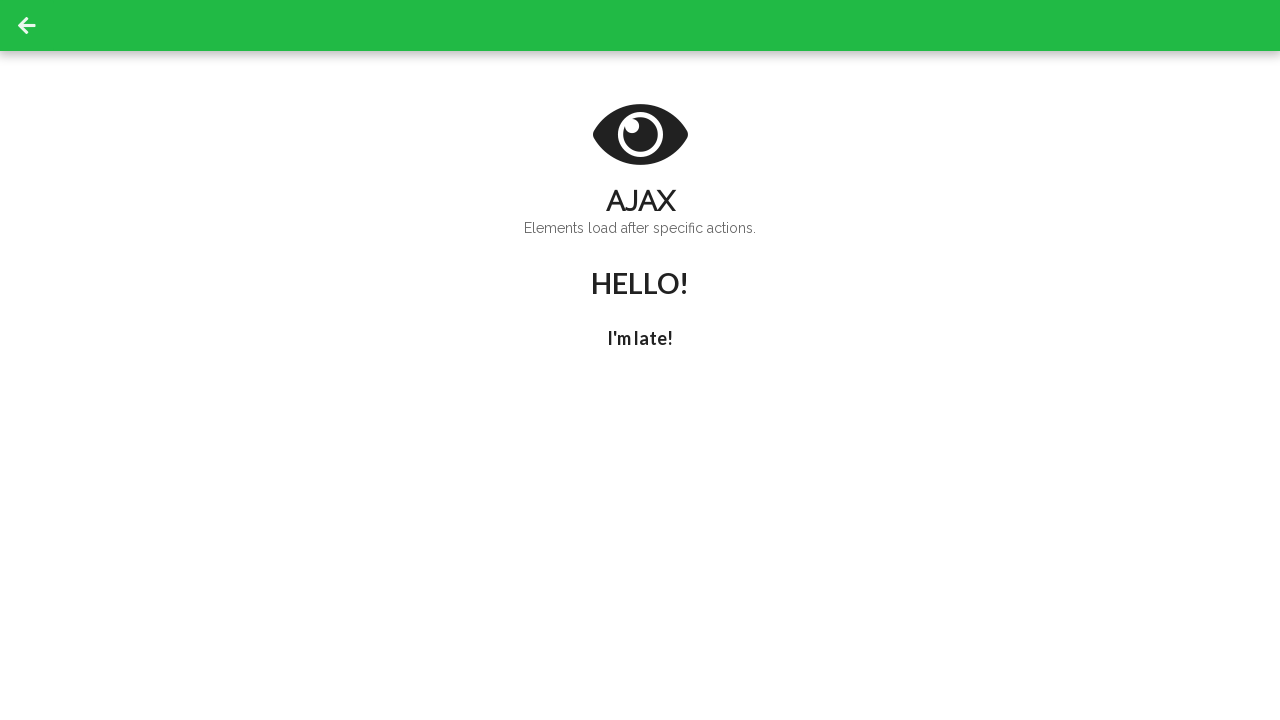

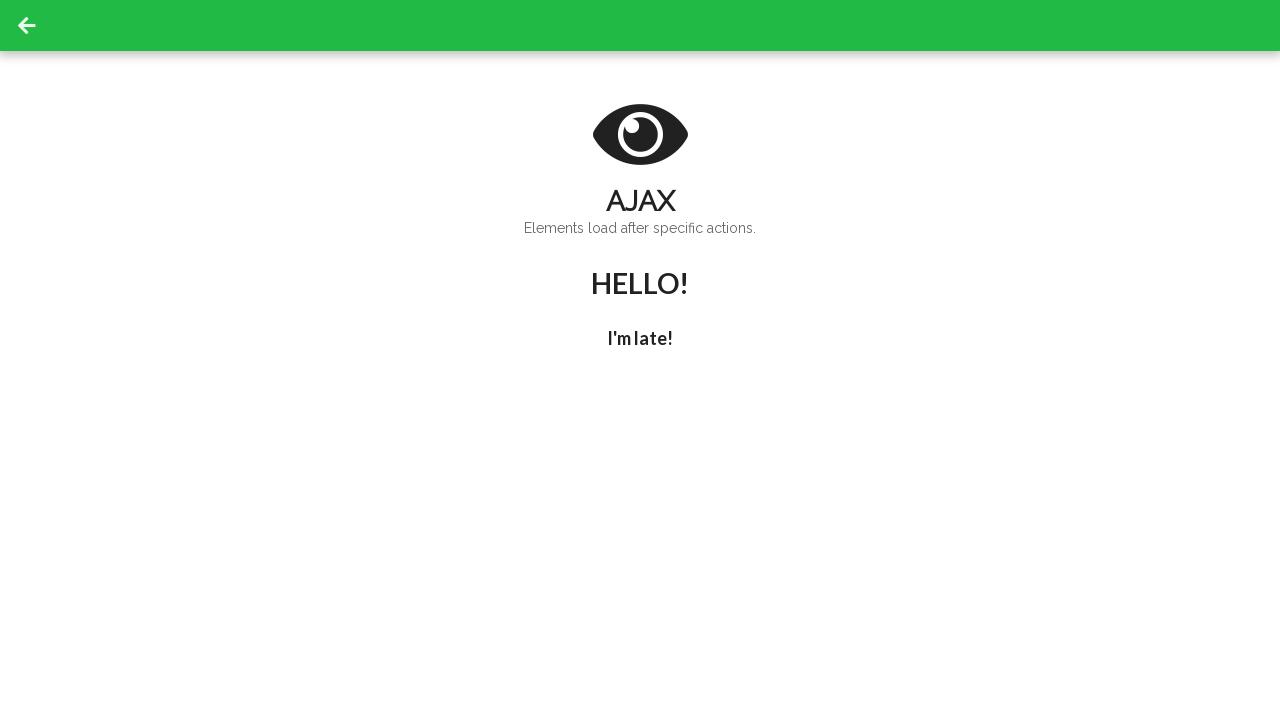